Tests radio button selection by clicking three different radio buttons using different locator strategies (id, CSS selector, and XPath)

Starting URL: https://formy-project.herokuapp.com/radiobutton

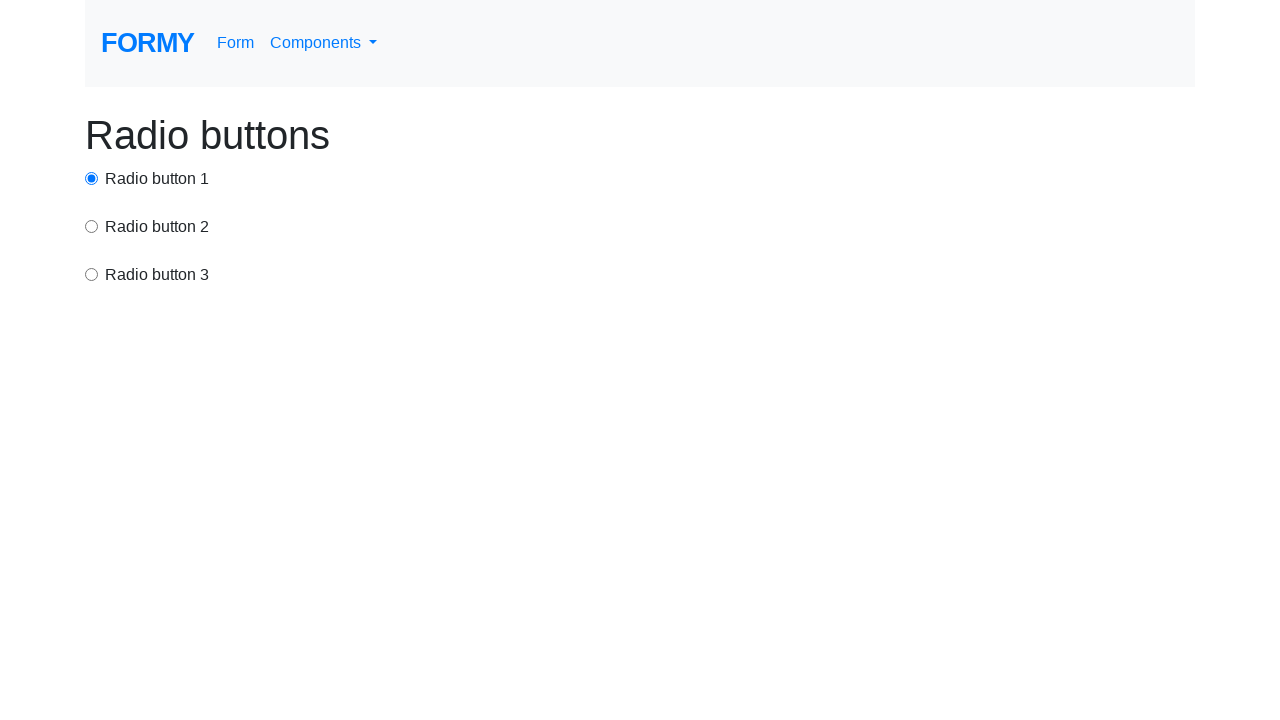

Clicked first radio button using id selector at (92, 178) on #radio-button-1
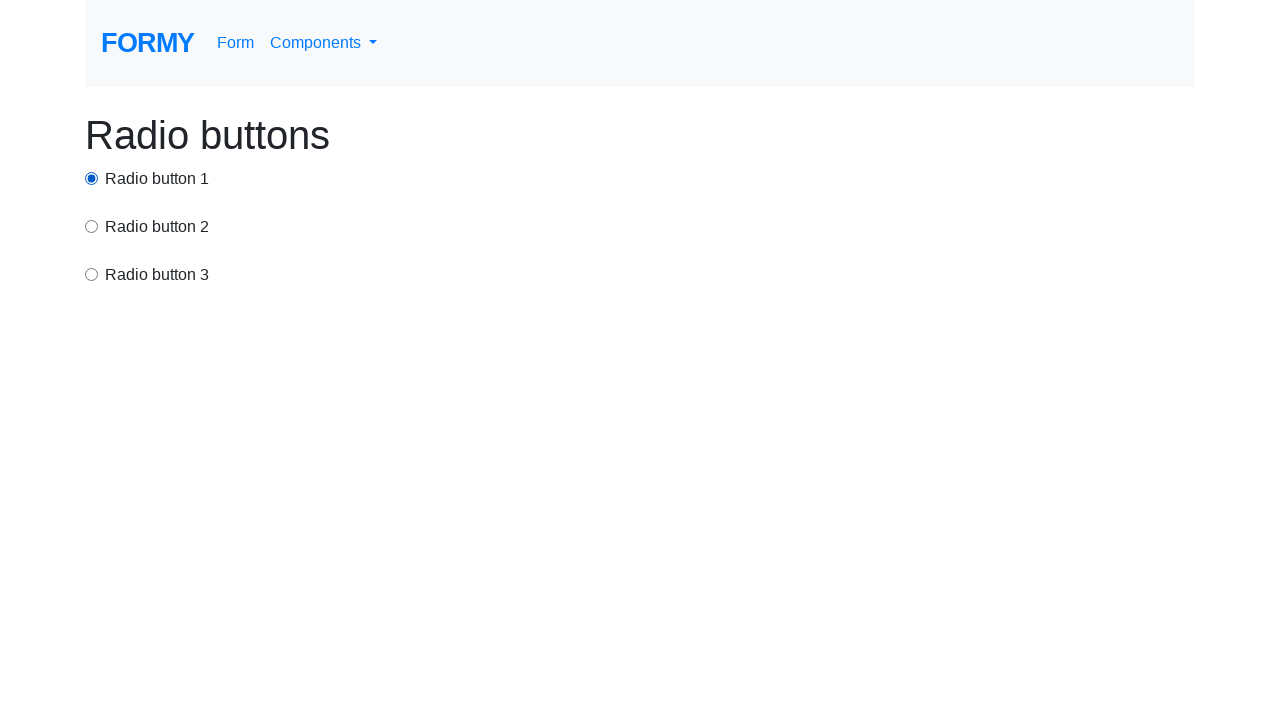

Clicked second radio button using CSS selector at (92, 226) on input[value='option2']
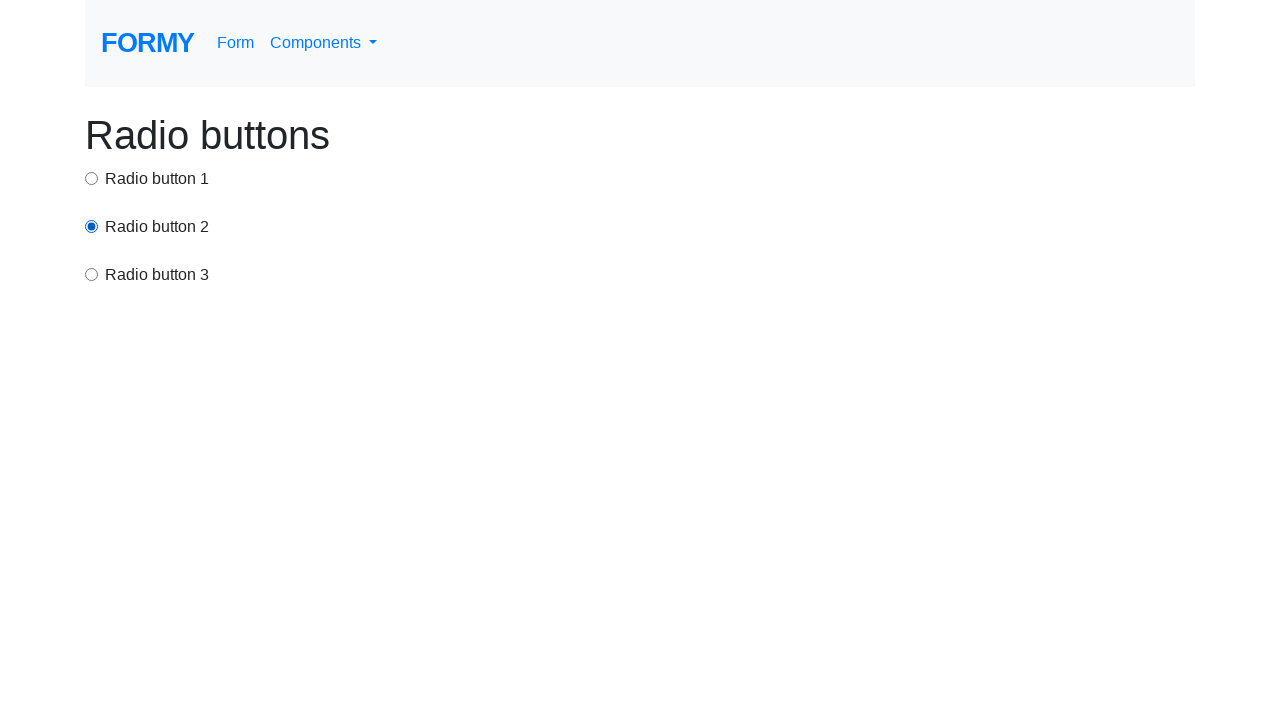

Clicked third radio button using XPath selector at (92, 274) on xpath=/html/body/div/div[3]/input
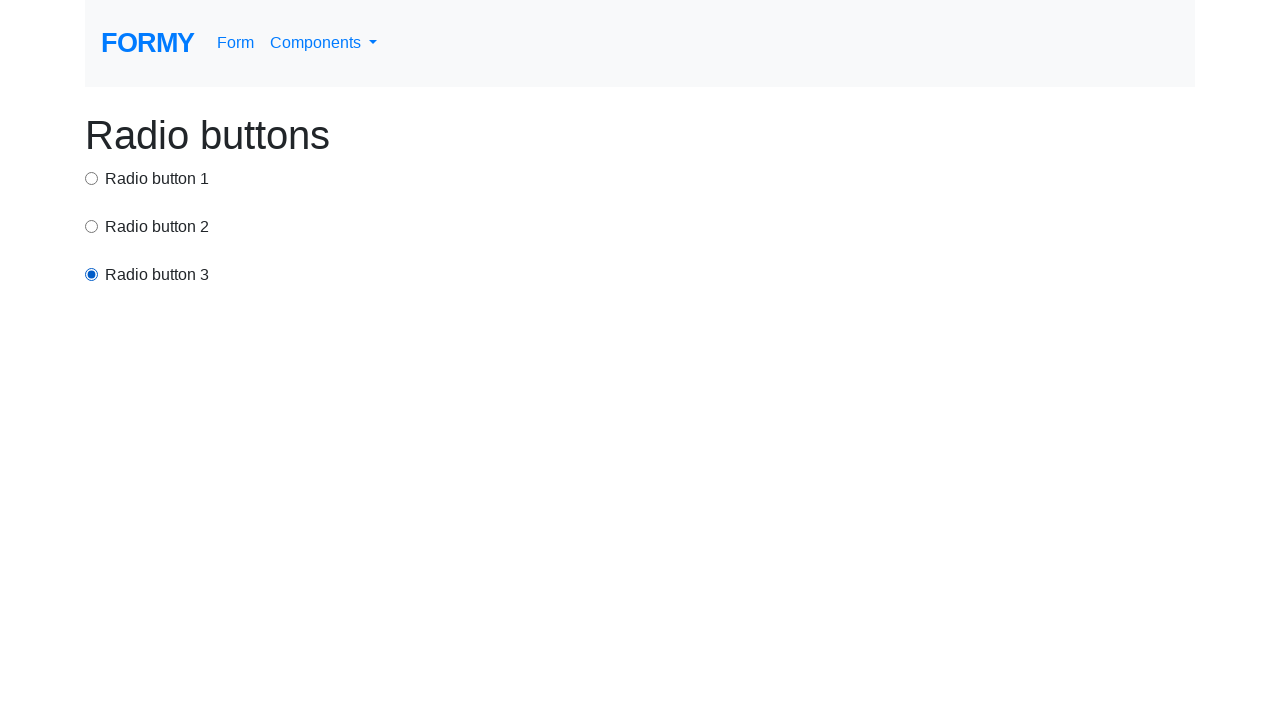

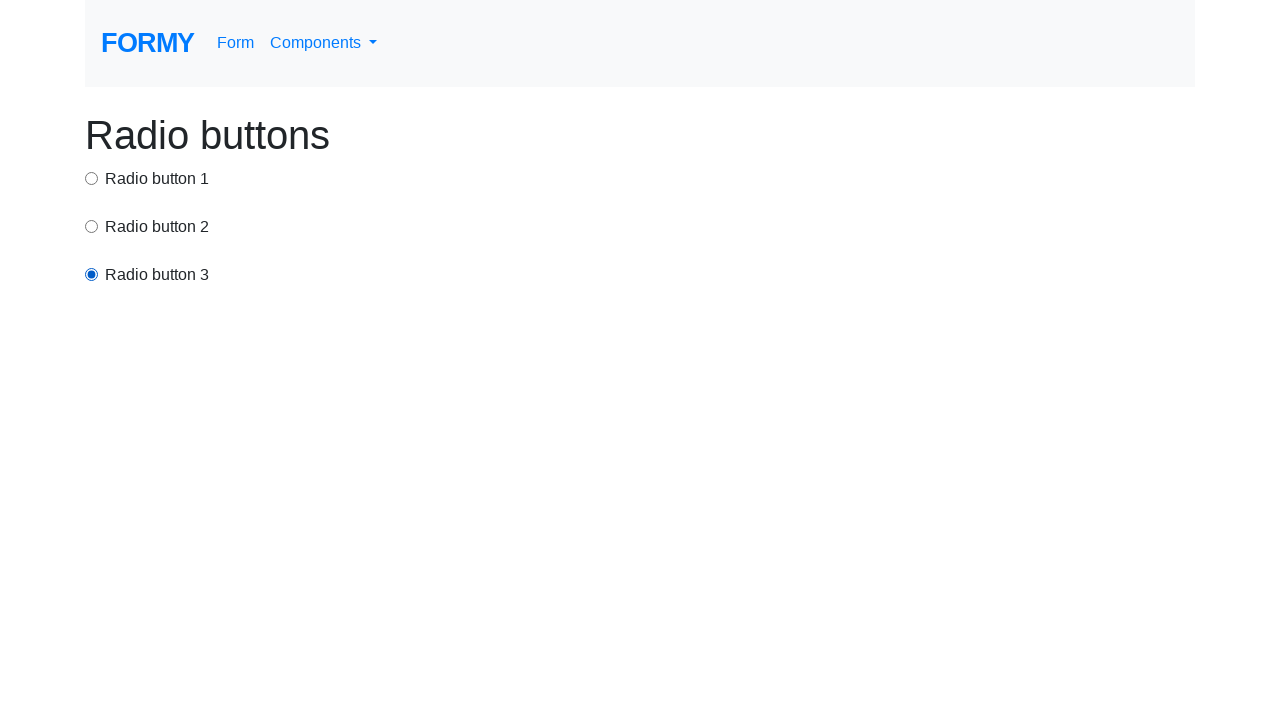